Tests link text locator by clicking the "Drag and Drop" link on the main page

Starting URL: https://the-internet.herokuapp.com/

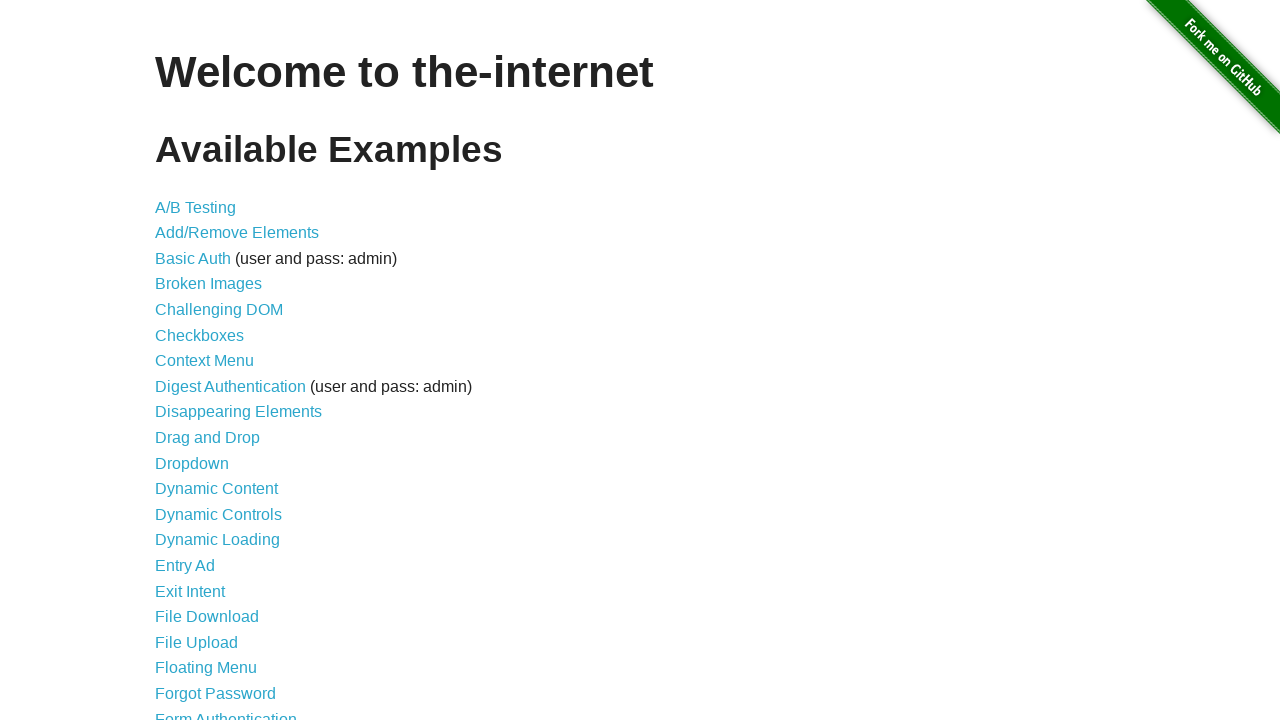

Clicked the 'Drag and Drop' link using text locator at (208, 438) on text=Drag and Drop
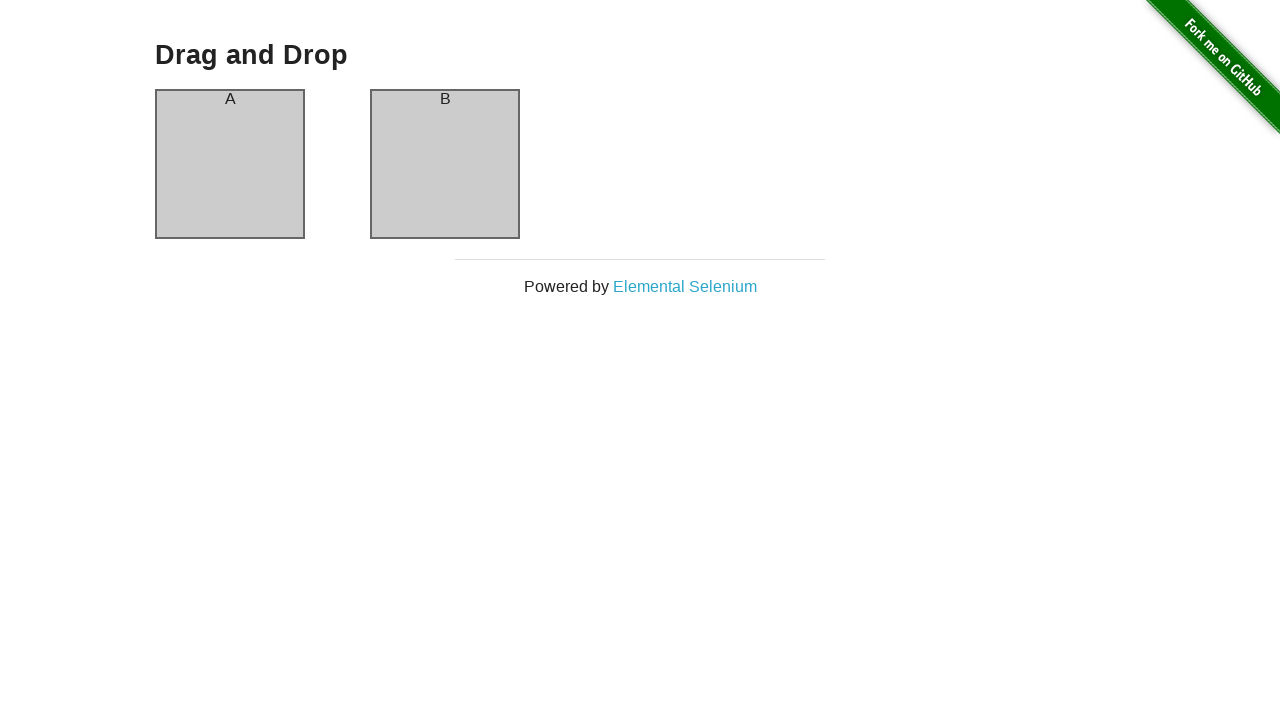

Waited for page to load after clicking Drag and Drop link
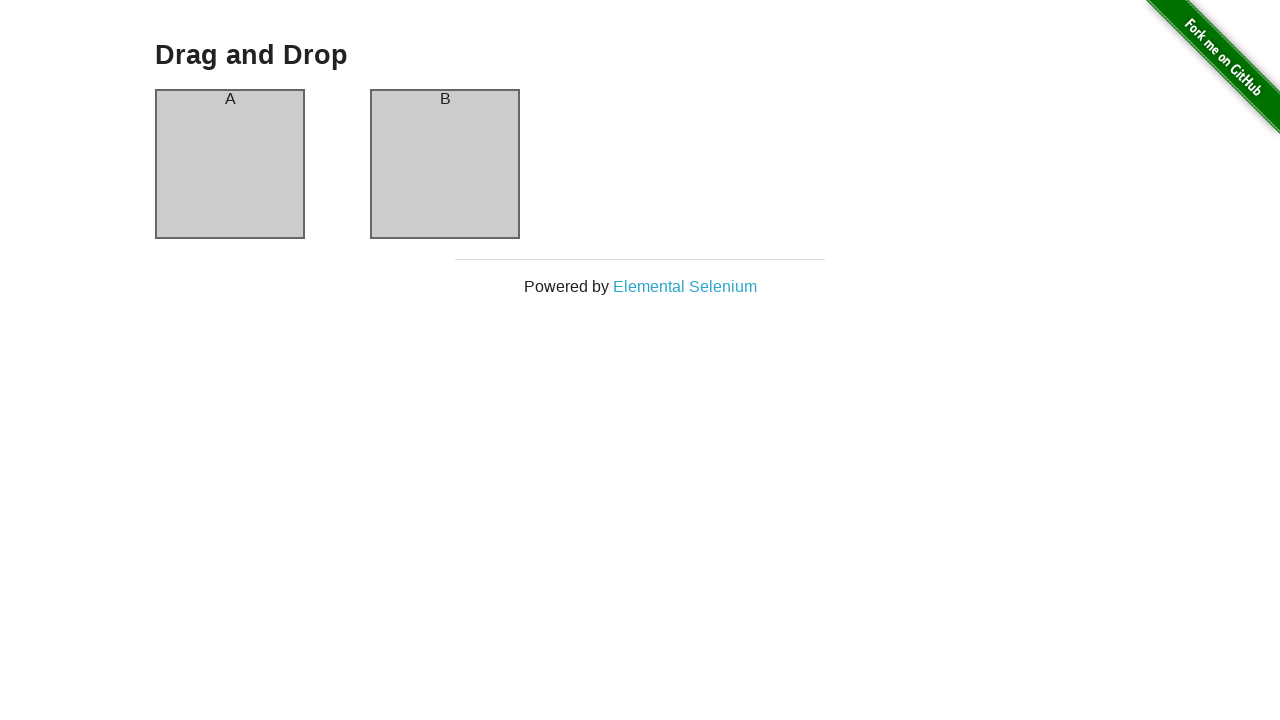

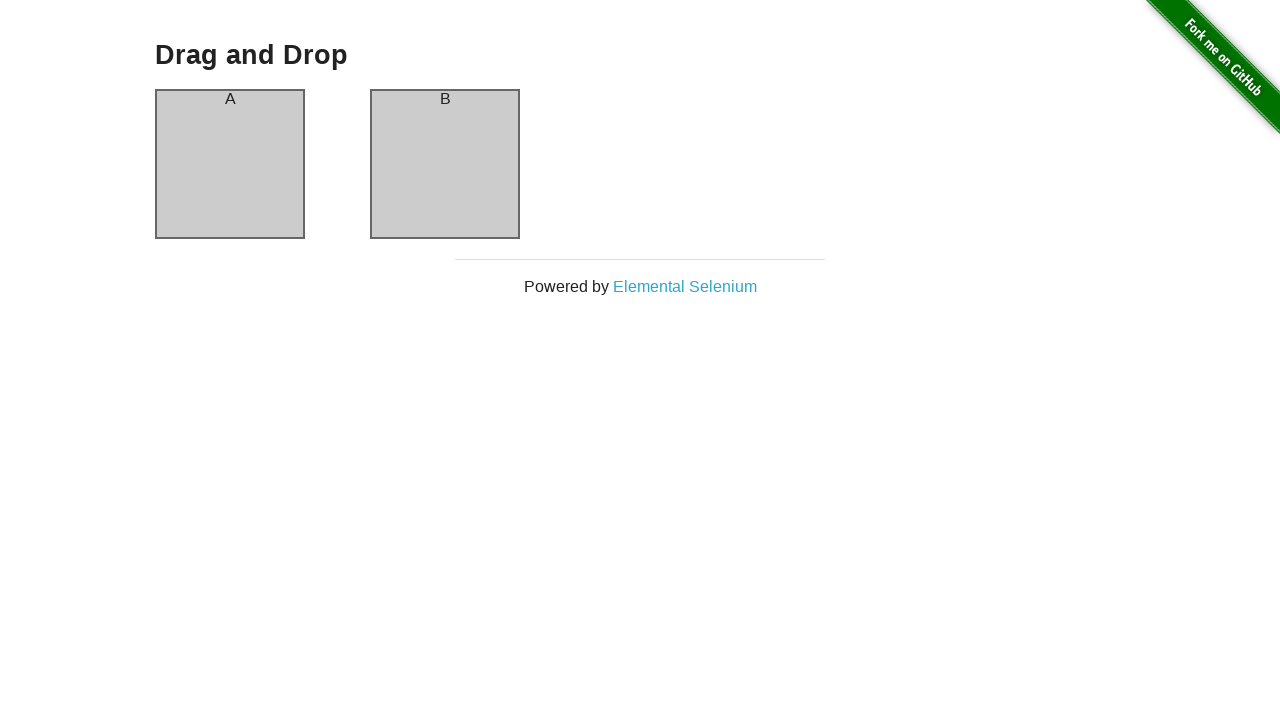